Tests editing a todo item by double-clicking, filling new text, and pressing Enter.

Starting URL: https://demo.playwright.dev/todomvc

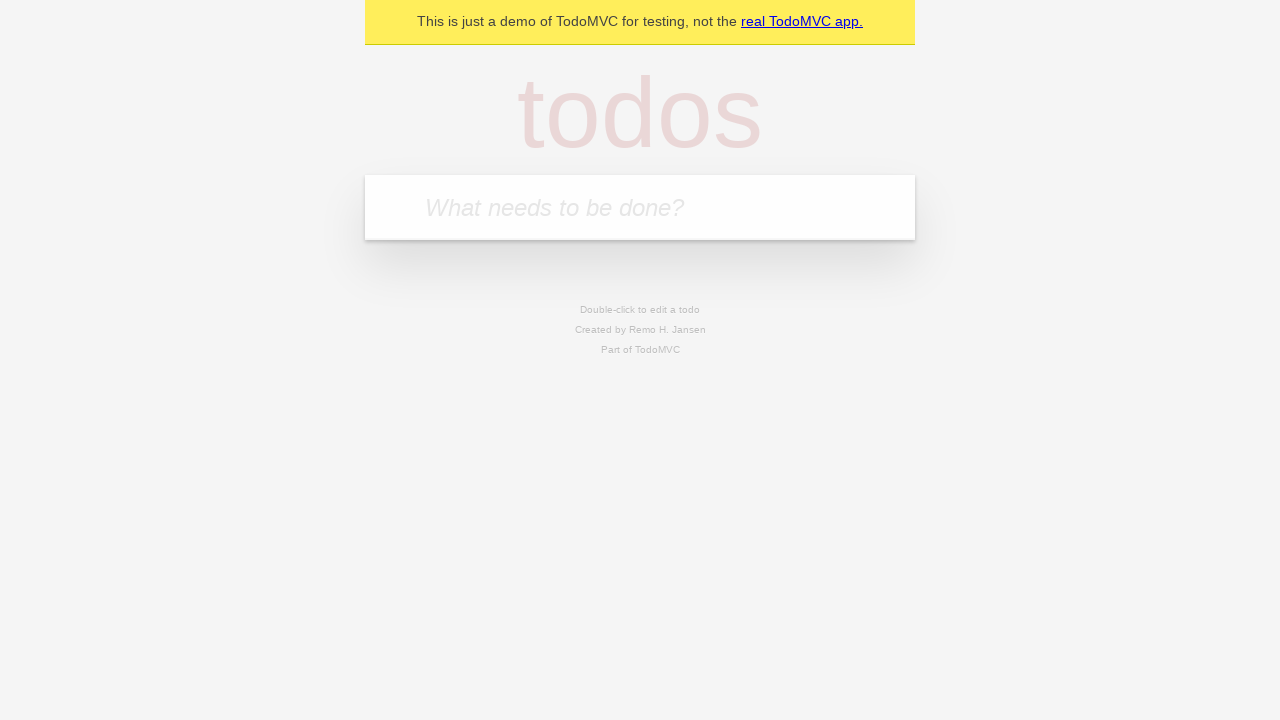

Filled new todo input with 'buy some cheese' on .new-todo
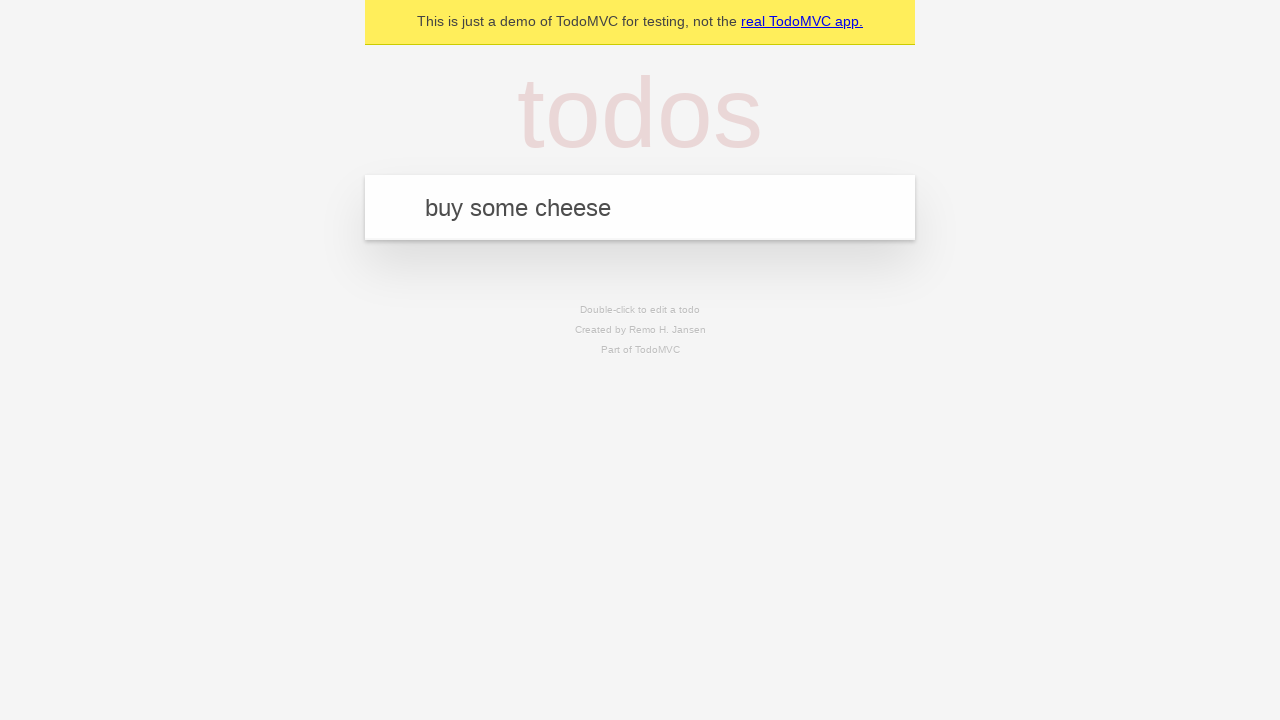

Pressed Enter to add first todo on .new-todo
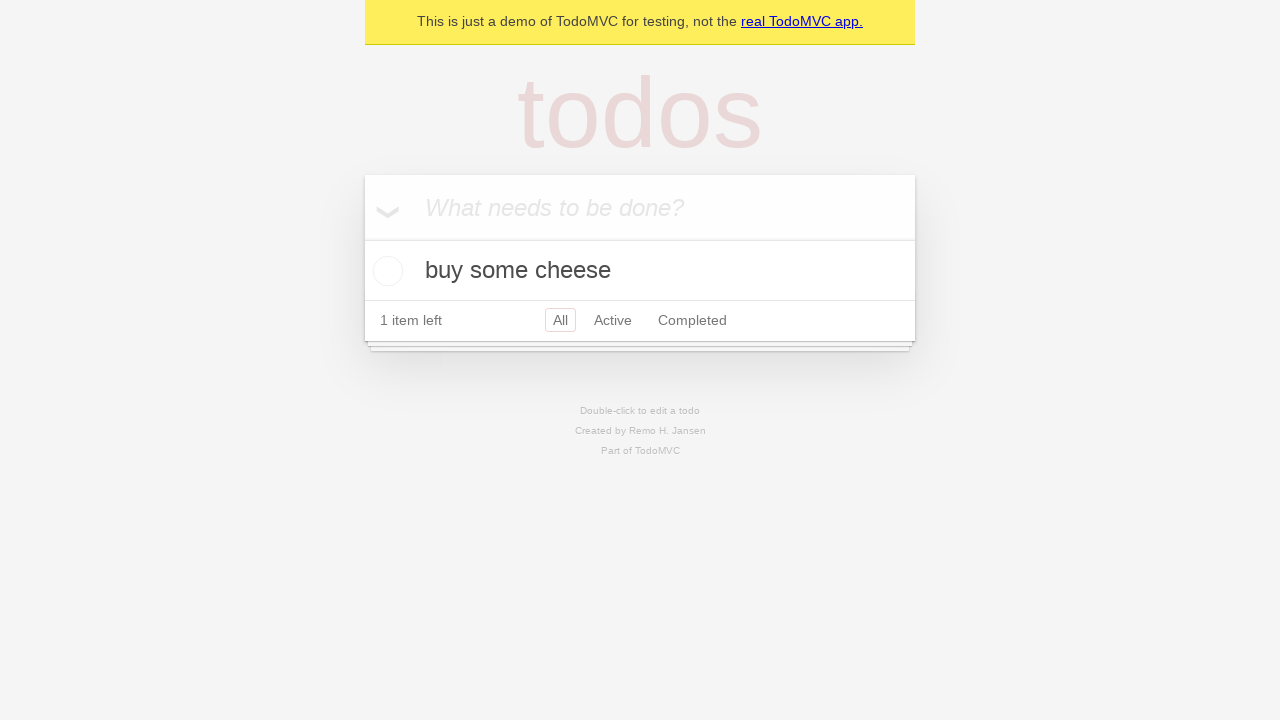

Filled new todo input with 'feed the cat' on .new-todo
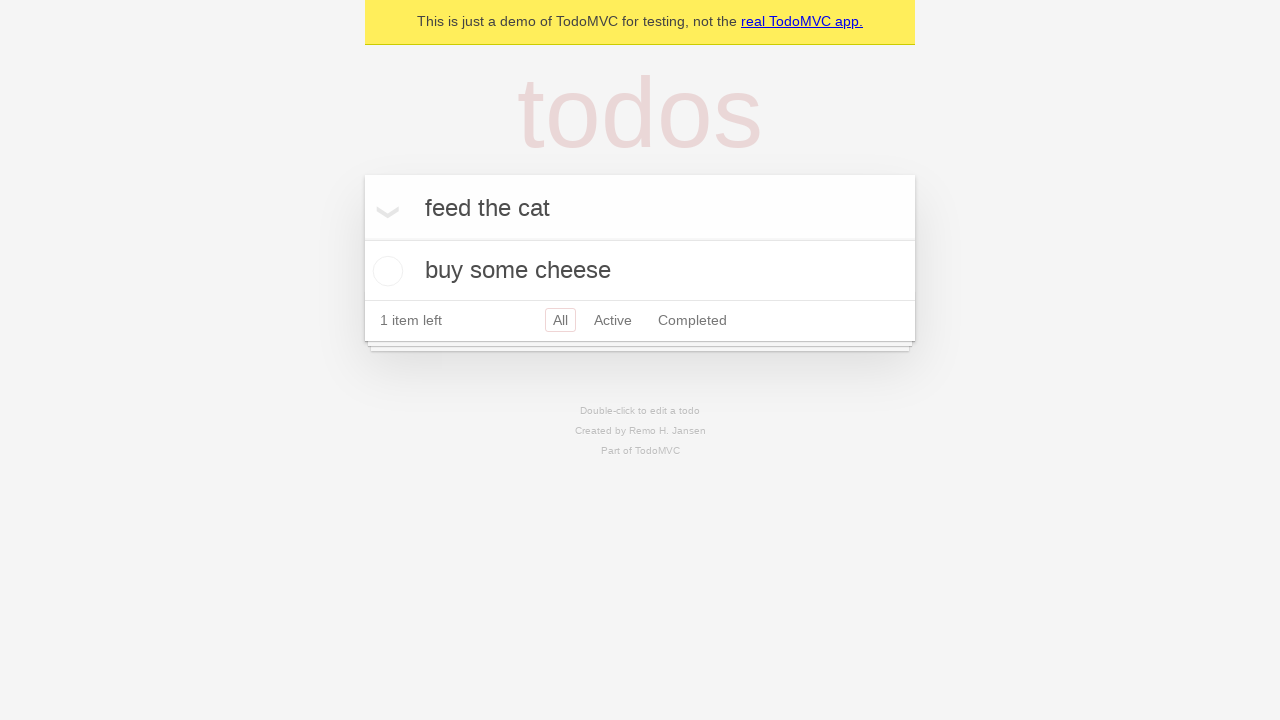

Pressed Enter to add second todo on .new-todo
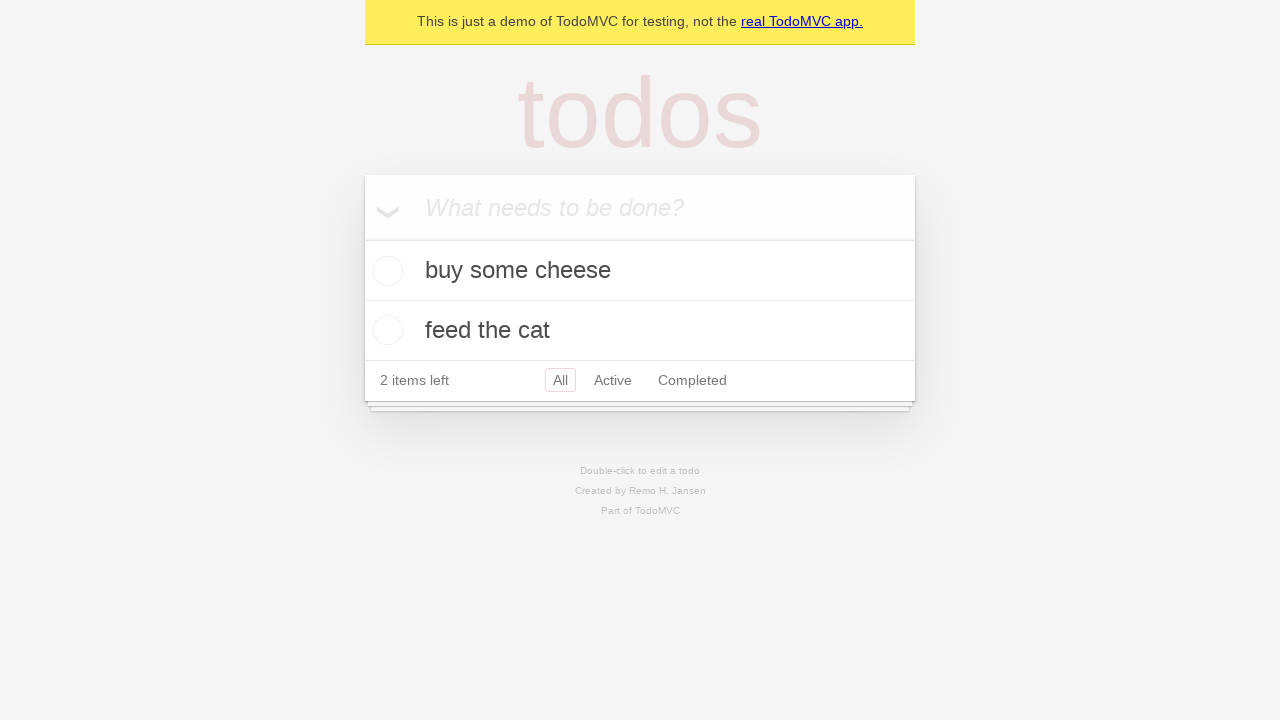

Filled new todo input with 'book a doctors appointment' on .new-todo
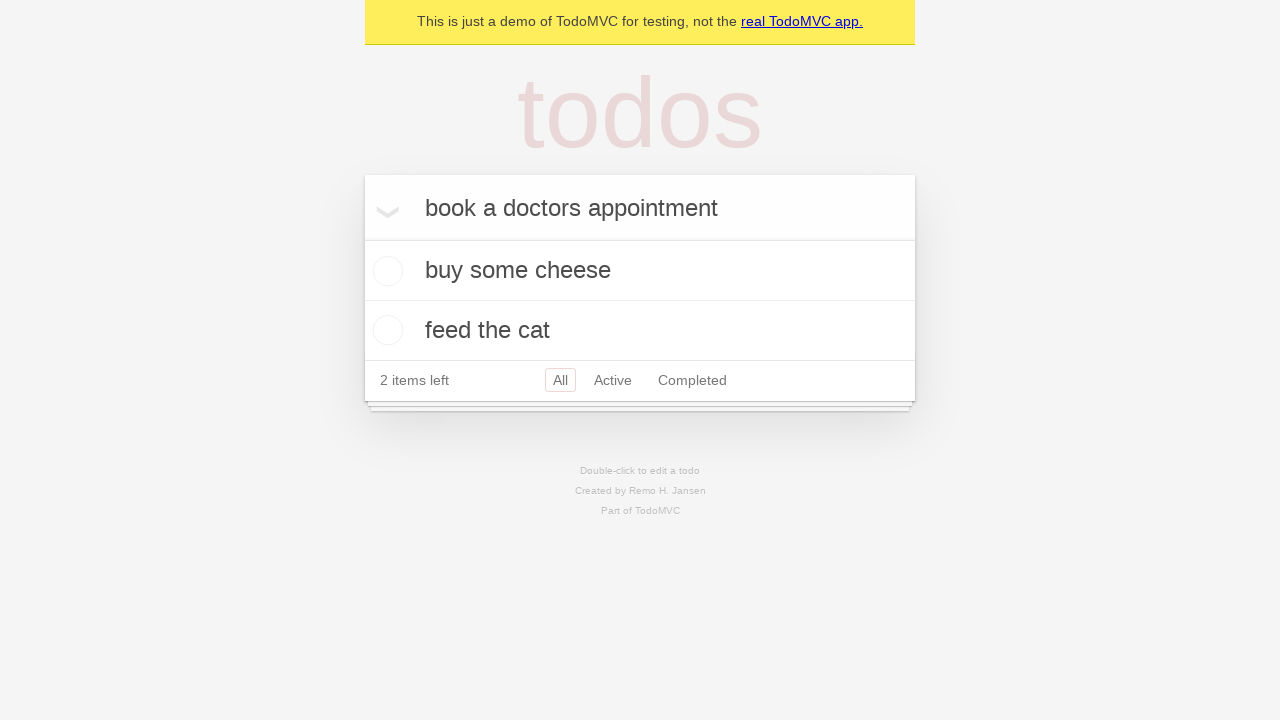

Pressed Enter to add third todo on .new-todo
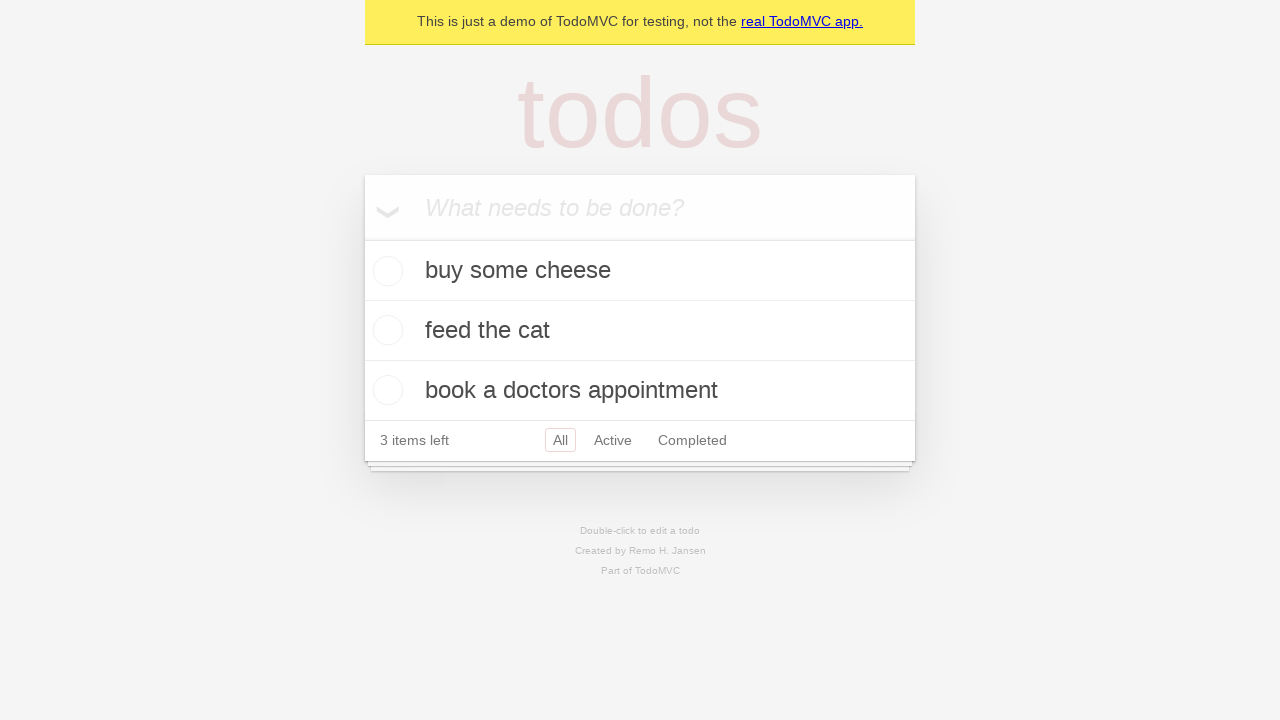

Waited for all 3 todos to be added to the list
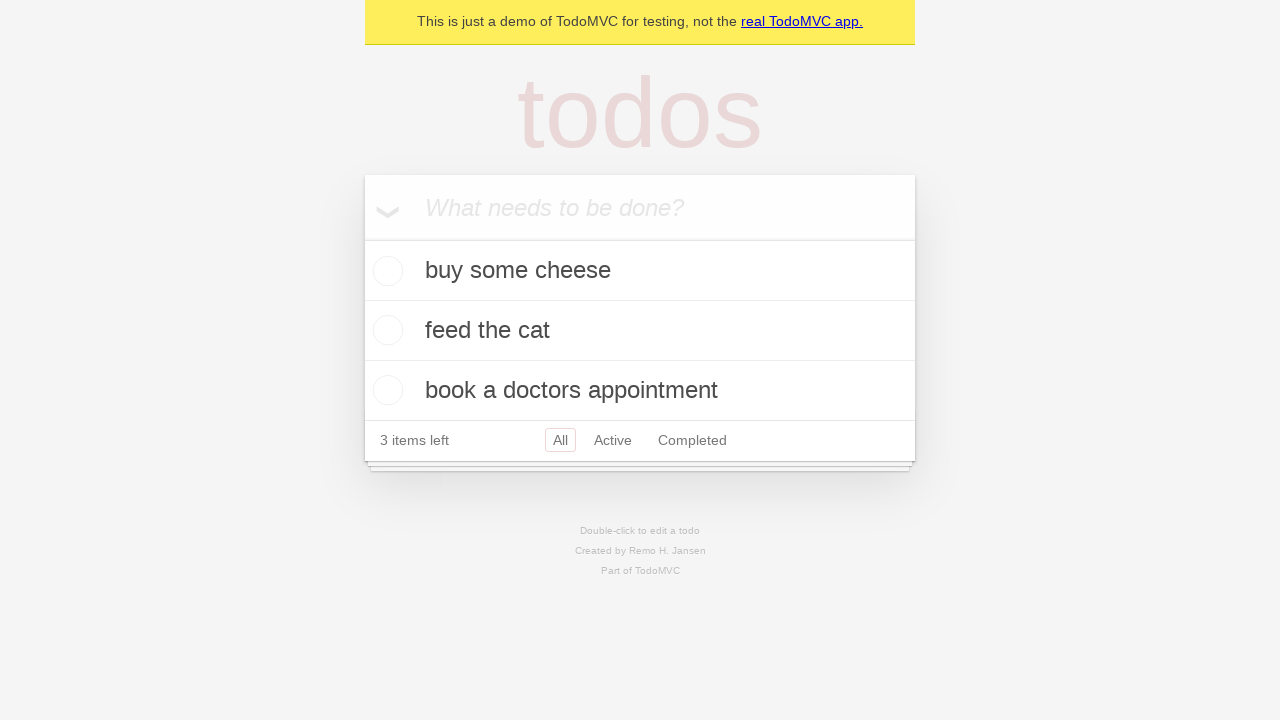

Double-clicked second todo to enter edit mode at (640, 331) on .todo-list li >> nth=1
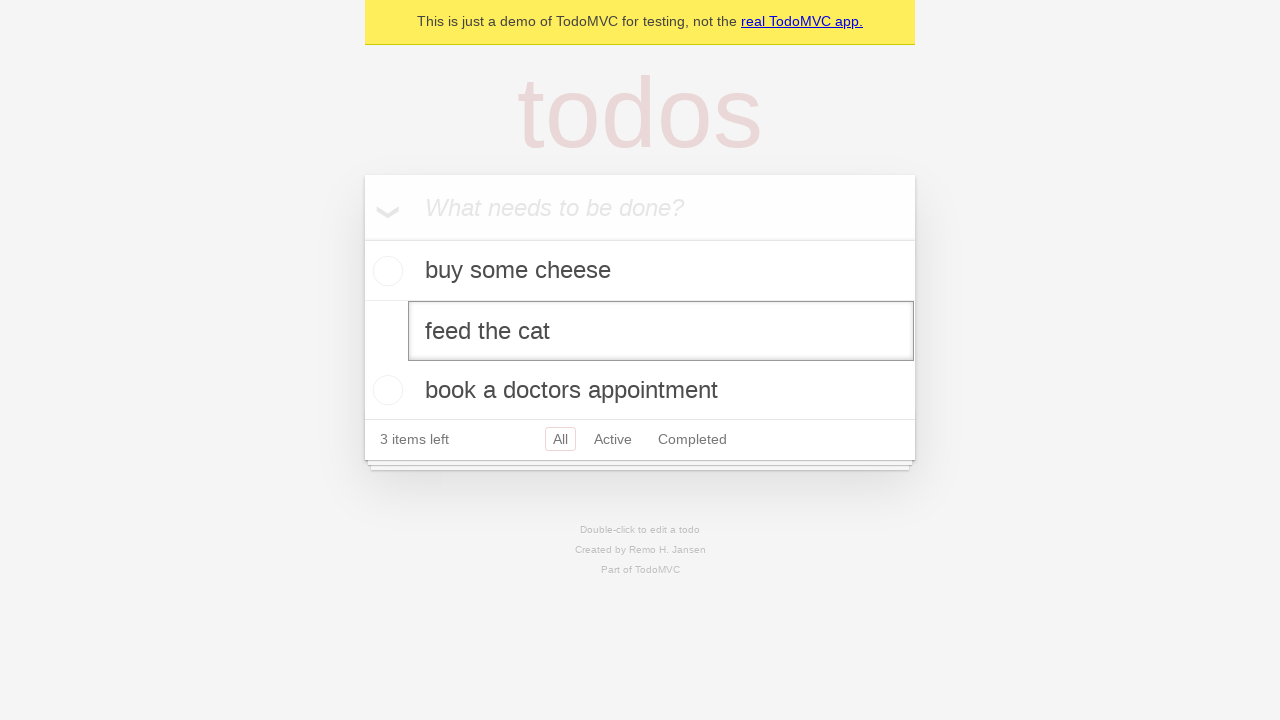

Filled edit field with 'buy some sausages' on .todo-list li >> nth=1 >> .edit
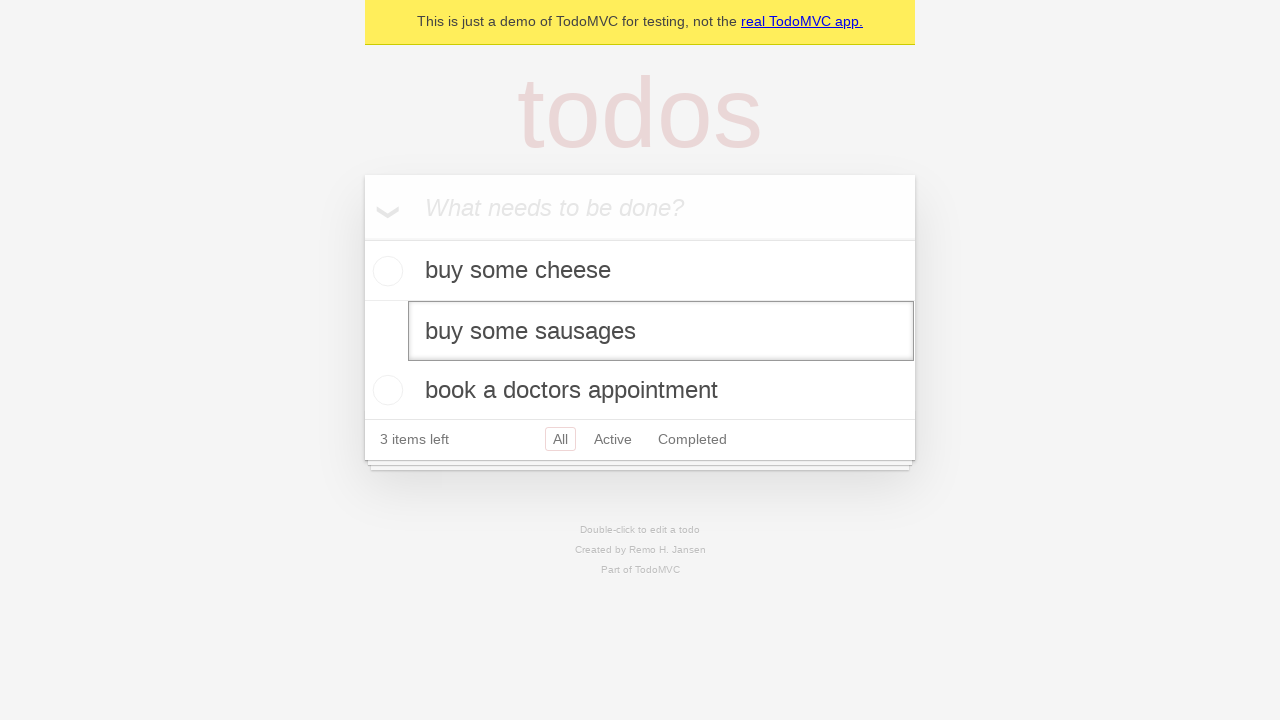

Pressed Enter to save the edited todo on .todo-list li >> nth=1 >> .edit
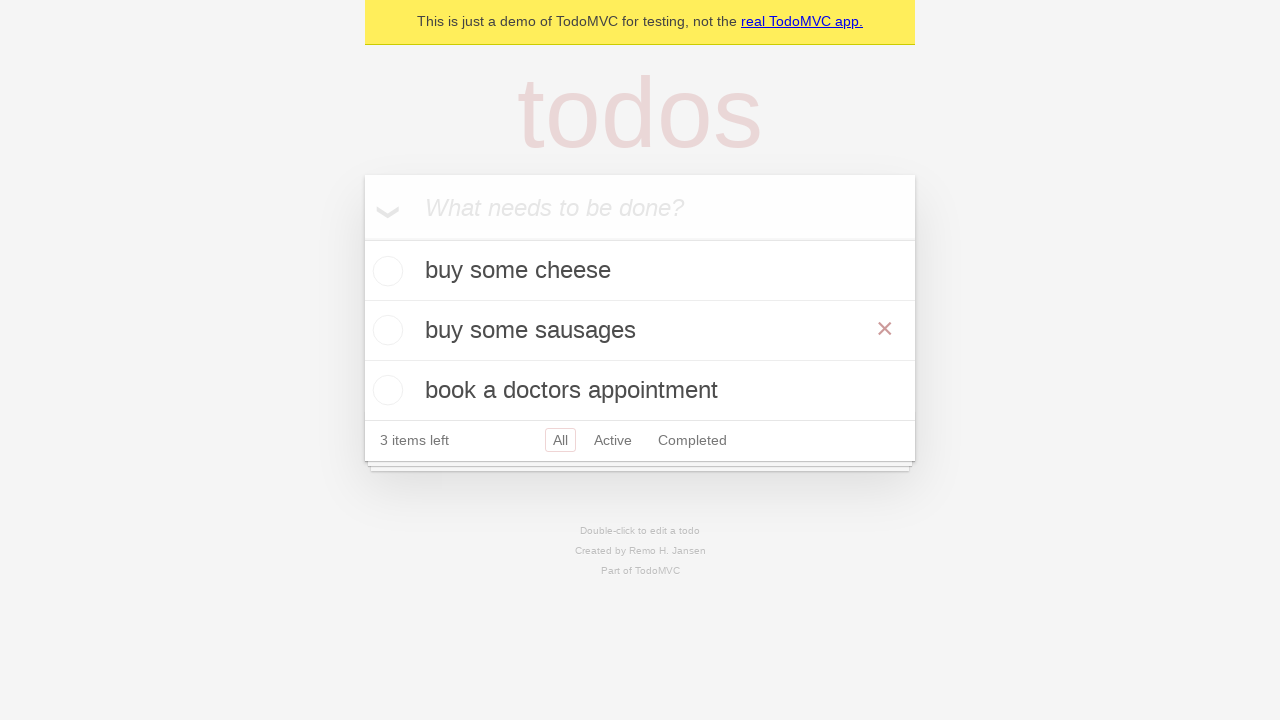

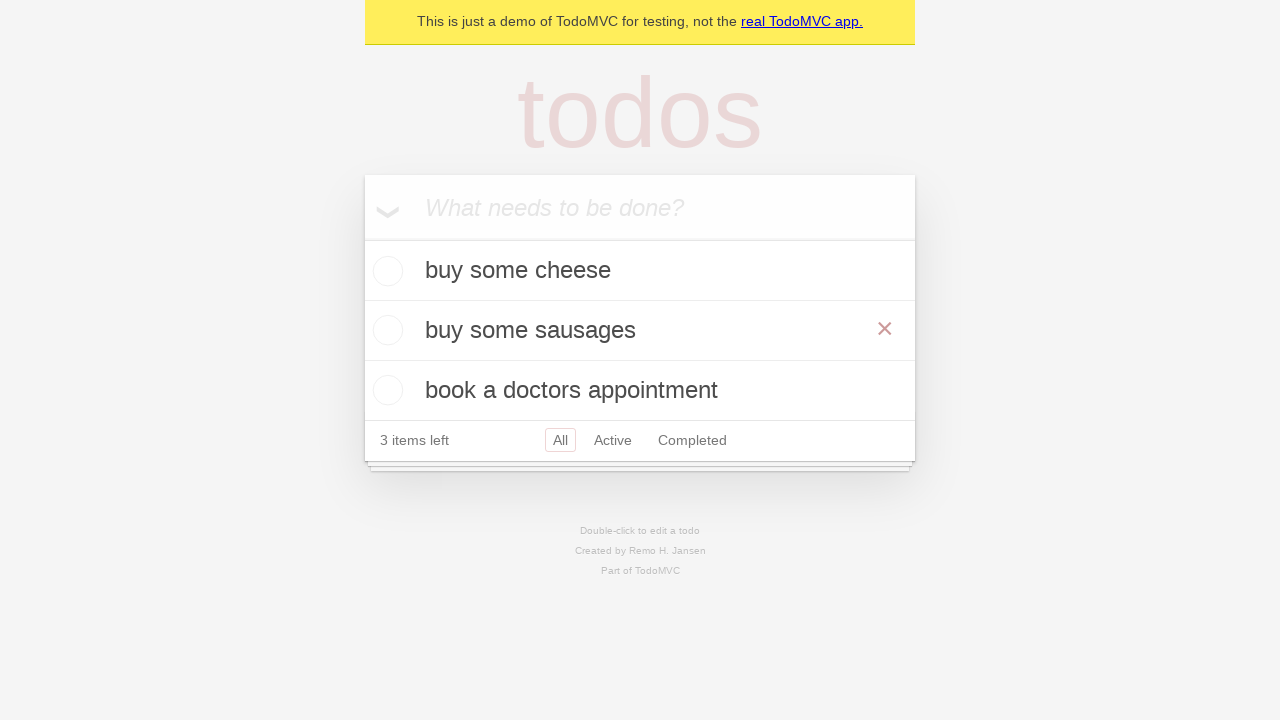